Tests sending keys to a JavaScript prompt by clicking the third button, entering a name, and verifying it appears in the result

Starting URL: https://the-internet.herokuapp.com/javascript_alerts

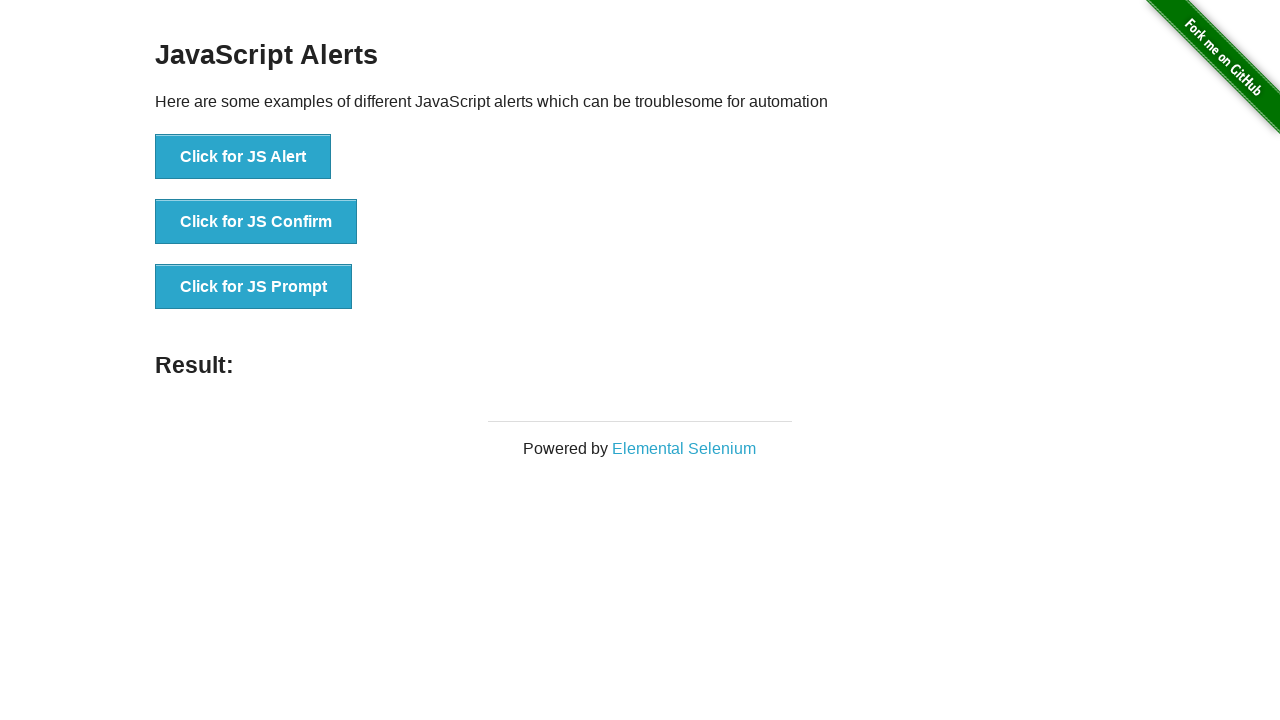

Set up dialog handler to accept prompt with name 'Osman'
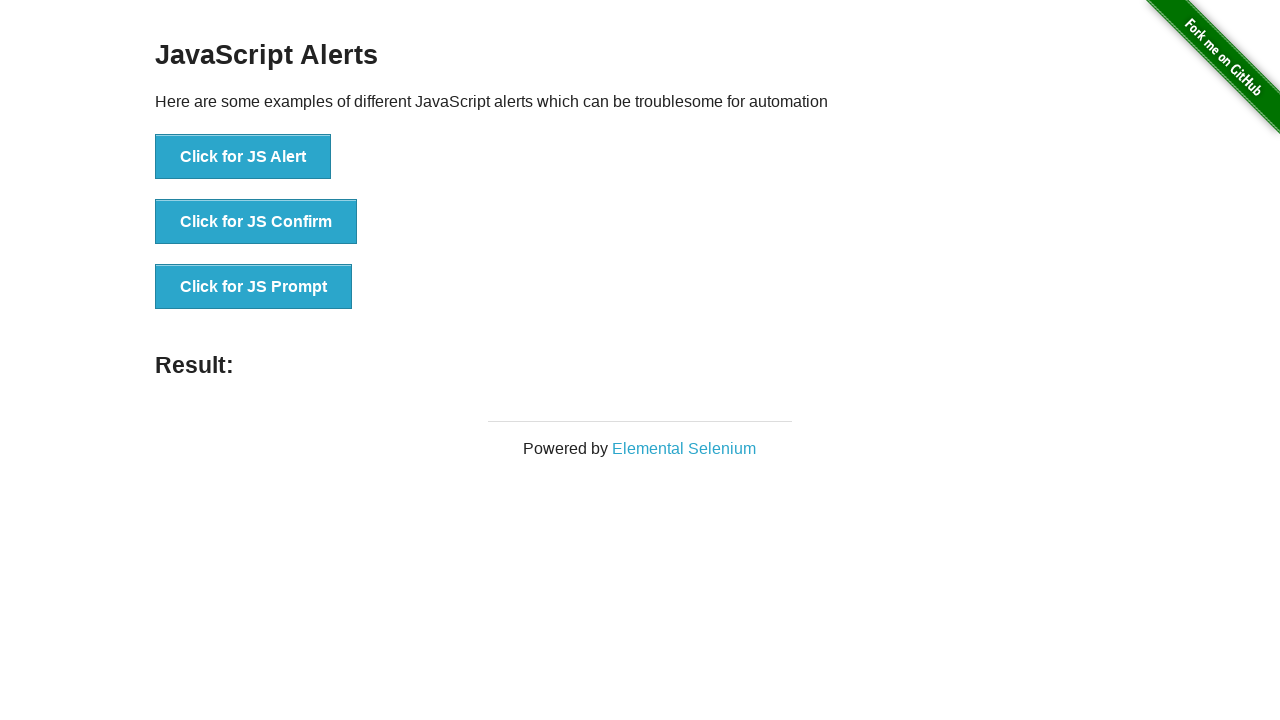

Clicked the 'Click for JS Prompt' button to trigger JavaScript prompt at (254, 287) on text='Click for JS Prompt'
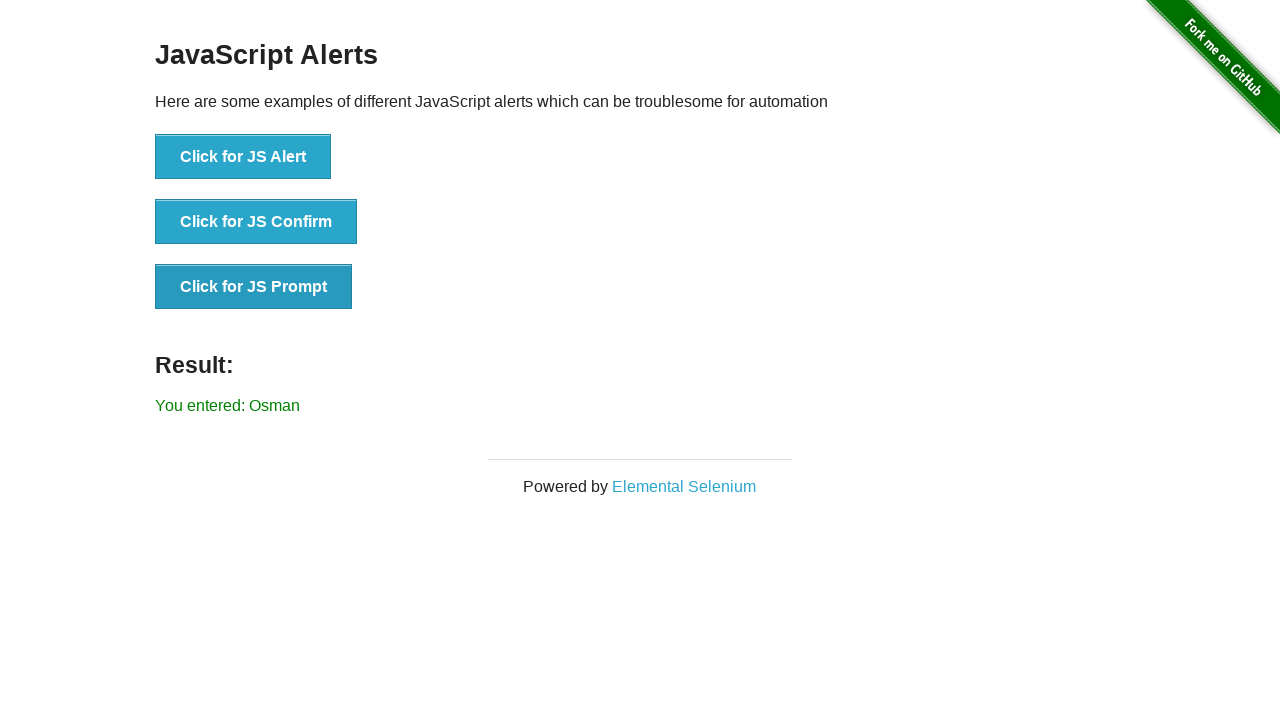

Located the result element
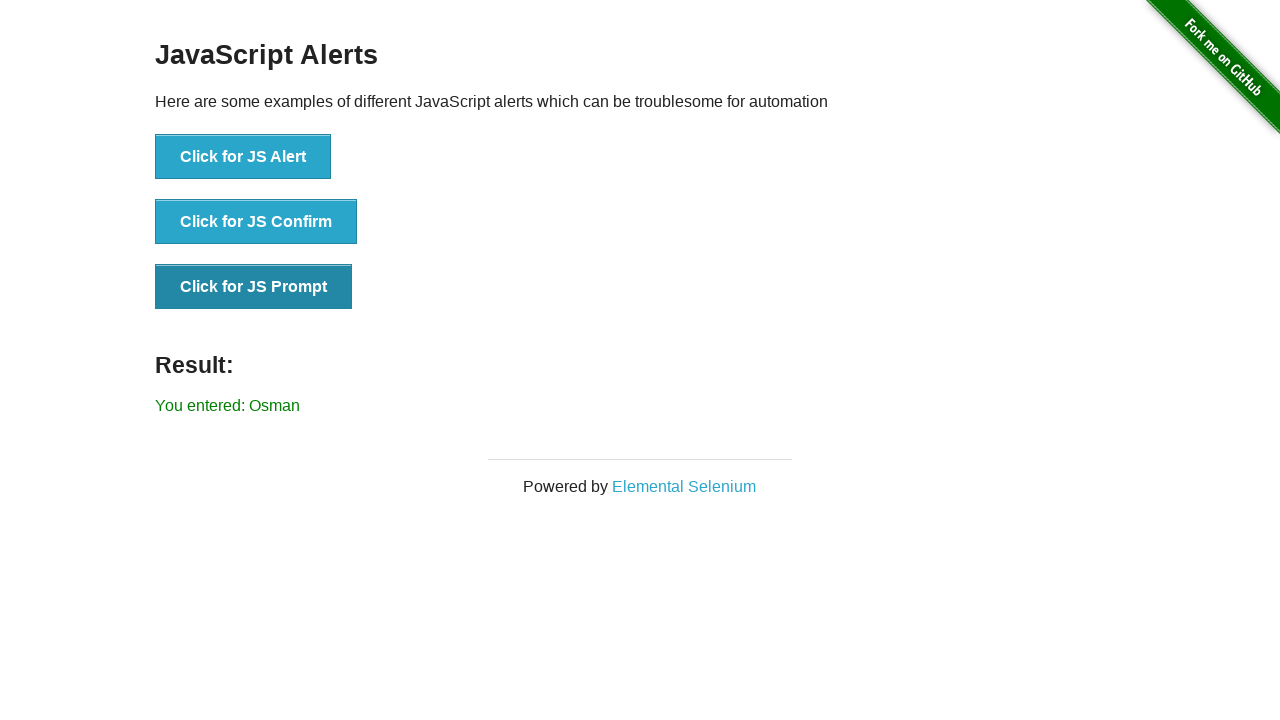

Verified that 'Osman' appears in the result message
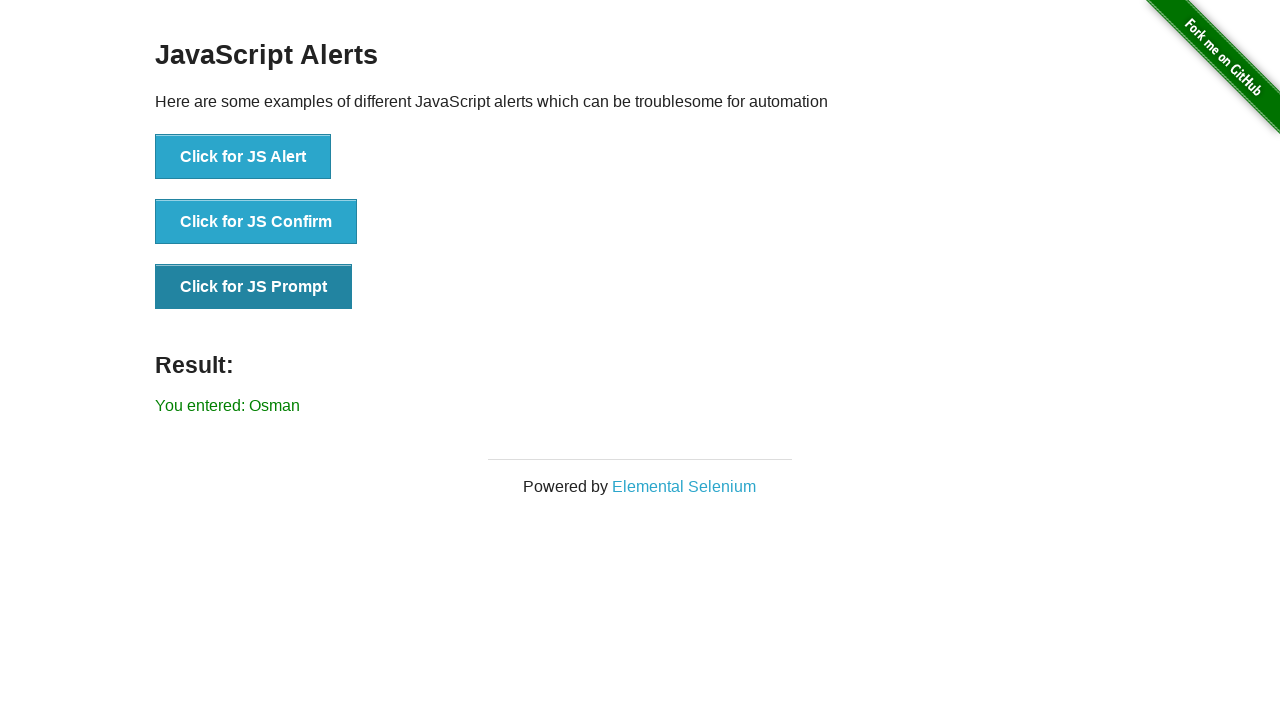

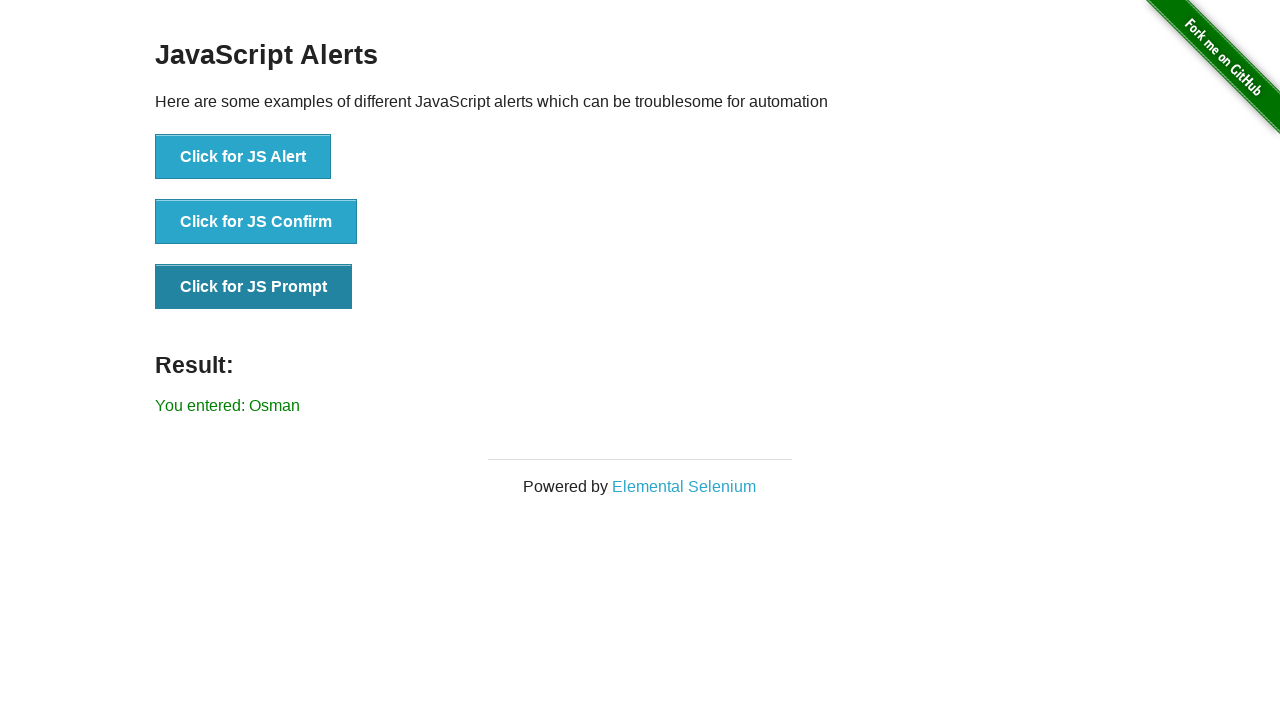